Tests the CIT Bank Certificate of Deposit calculator by navigating to the calculator page, scrolling to view the calculator, and verifying the displayed total value.

Starting URL: https://www.cit.com/cit-bank/resources/calculators/certificate-of-deposit-calculator

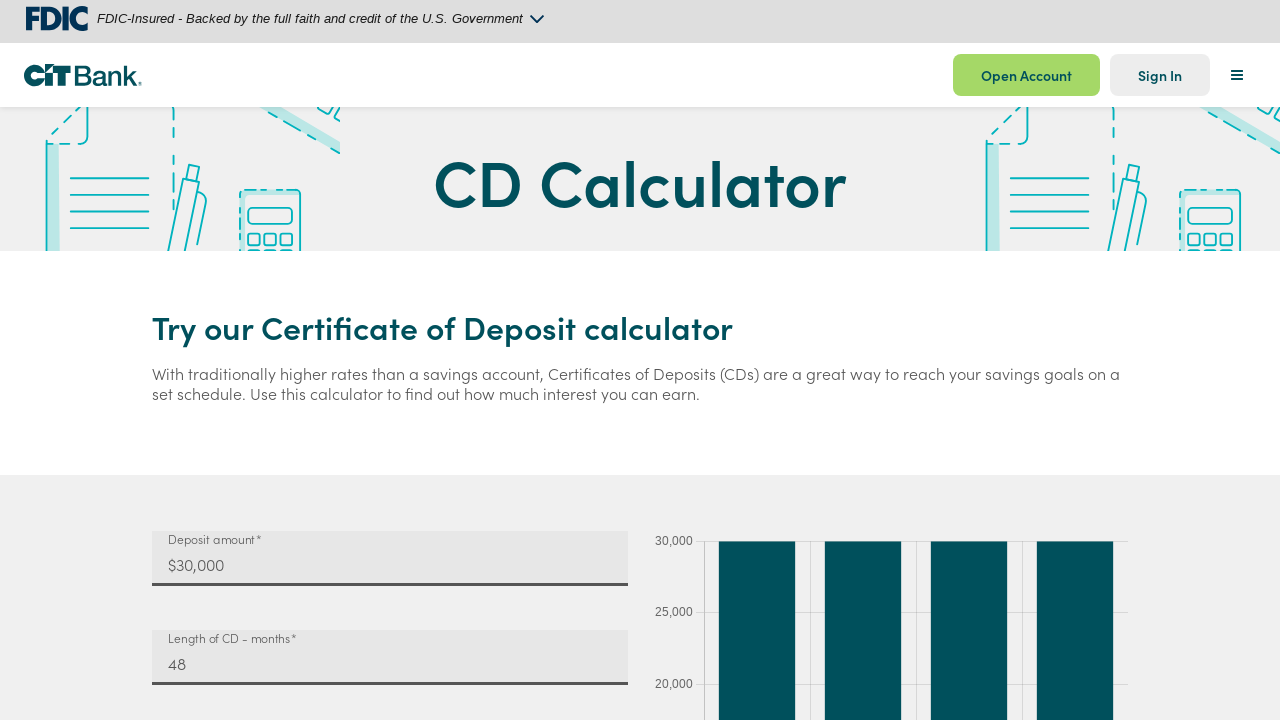

Waited for page to load with networkidle state
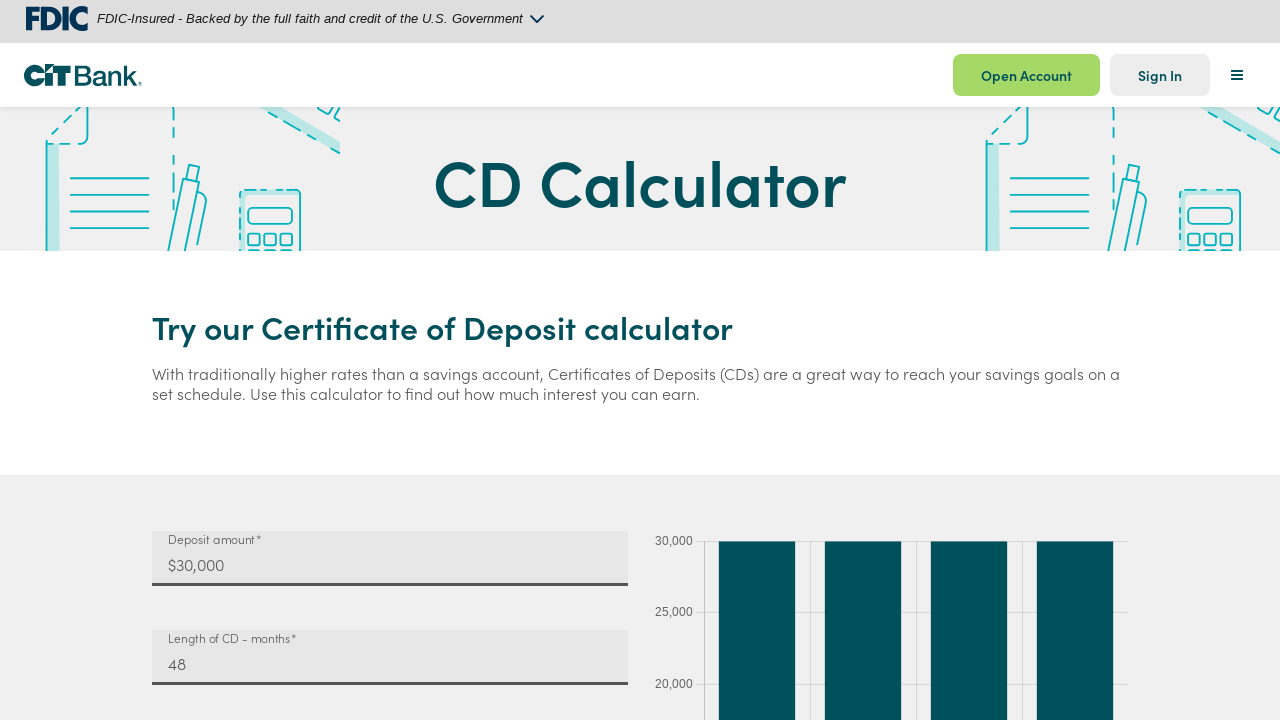

Scrolled down 450 pixels to view the CD calculator
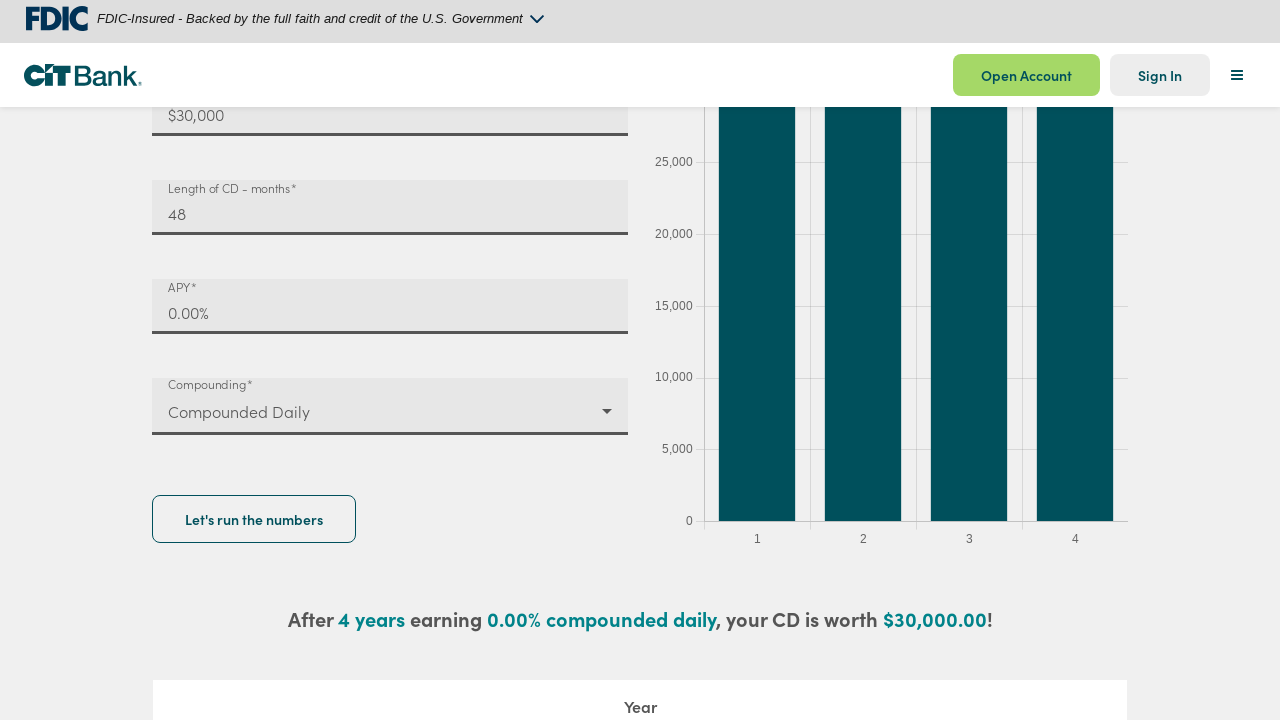

Total value display element became visible
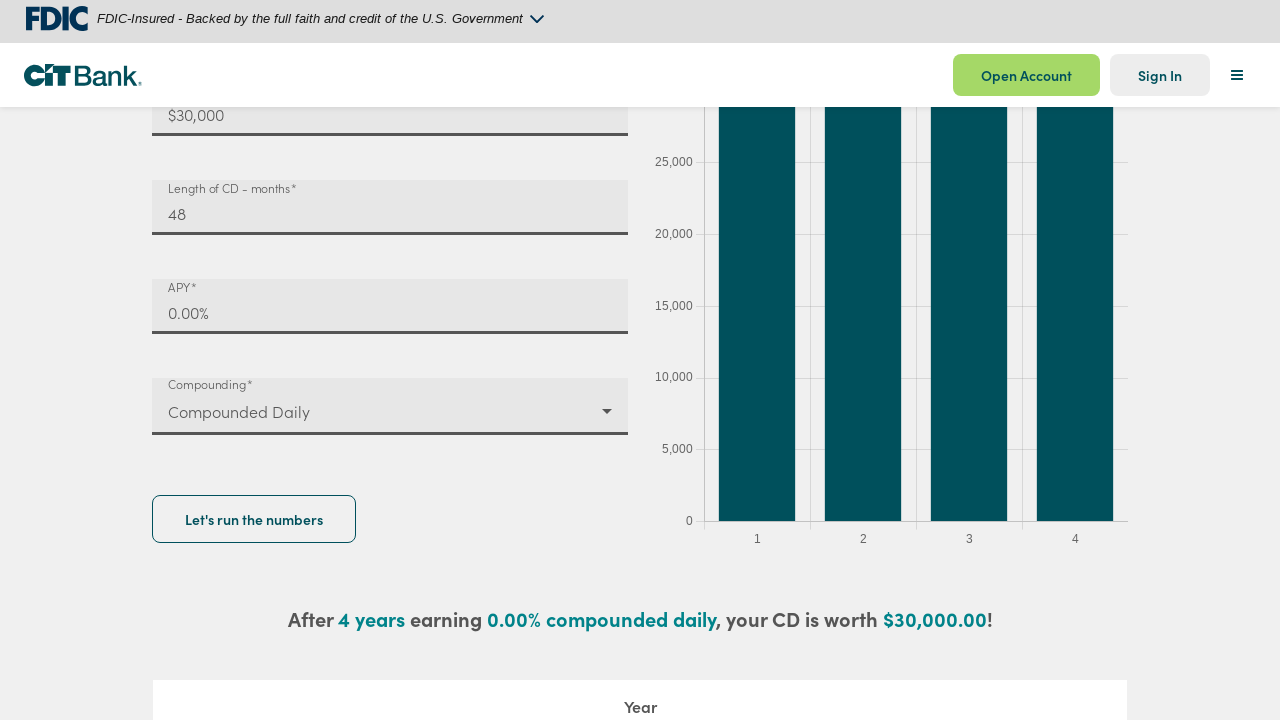

Retrieved total value from calculator: $30,000.00
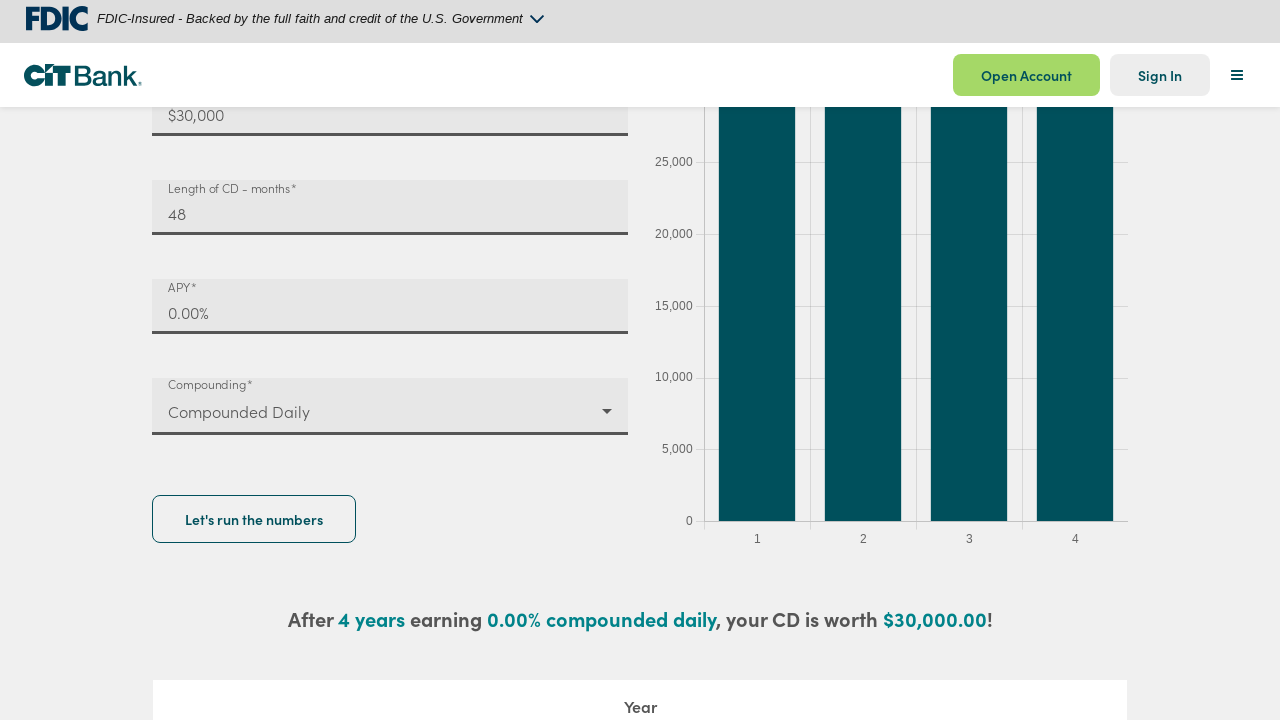

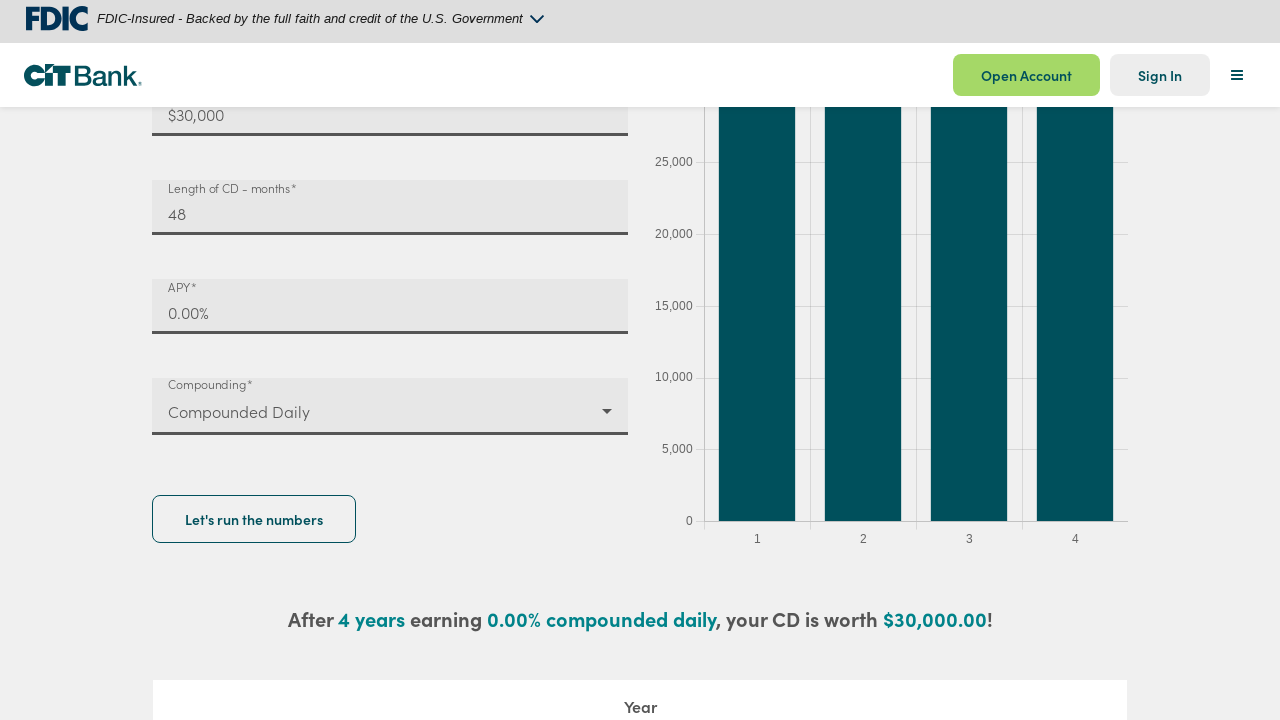